Tests unmarking todo items as complete by unchecking their checkboxes

Starting URL: https://demo.playwright.dev/todomvc

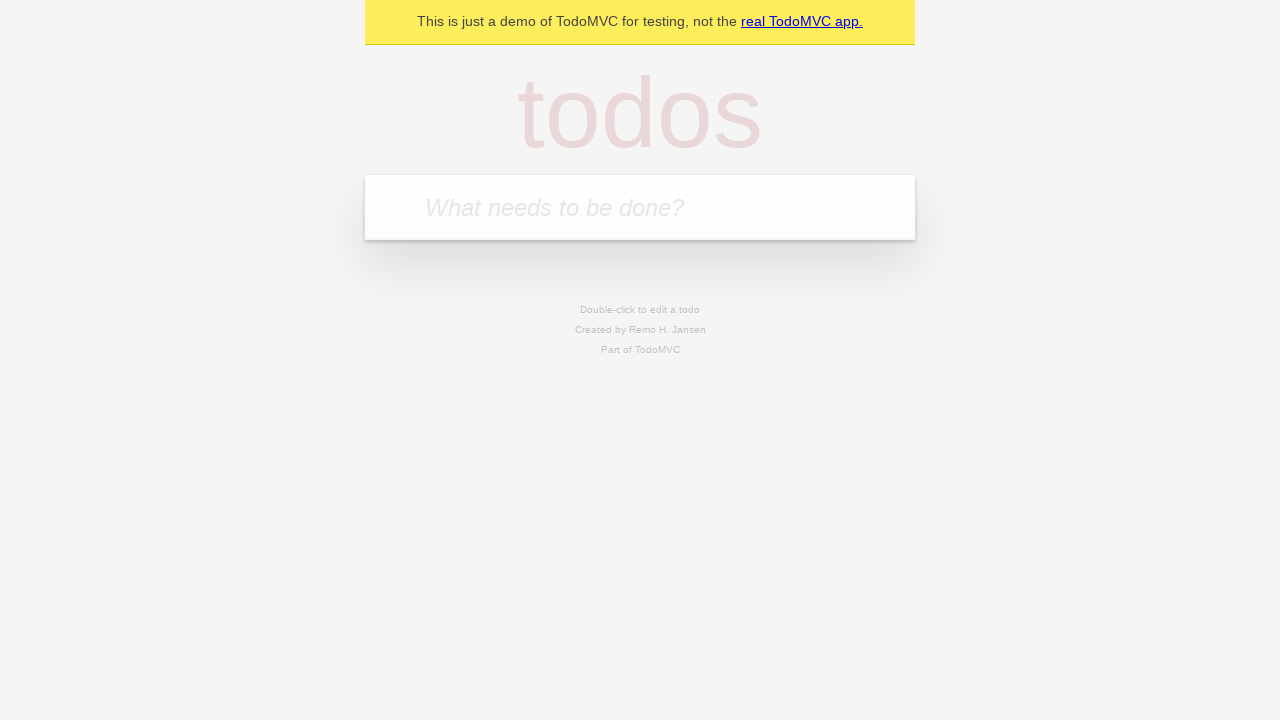

Filled todo input with 'buy some cheese' on internal:attr=[placeholder="What needs to be done?"i]
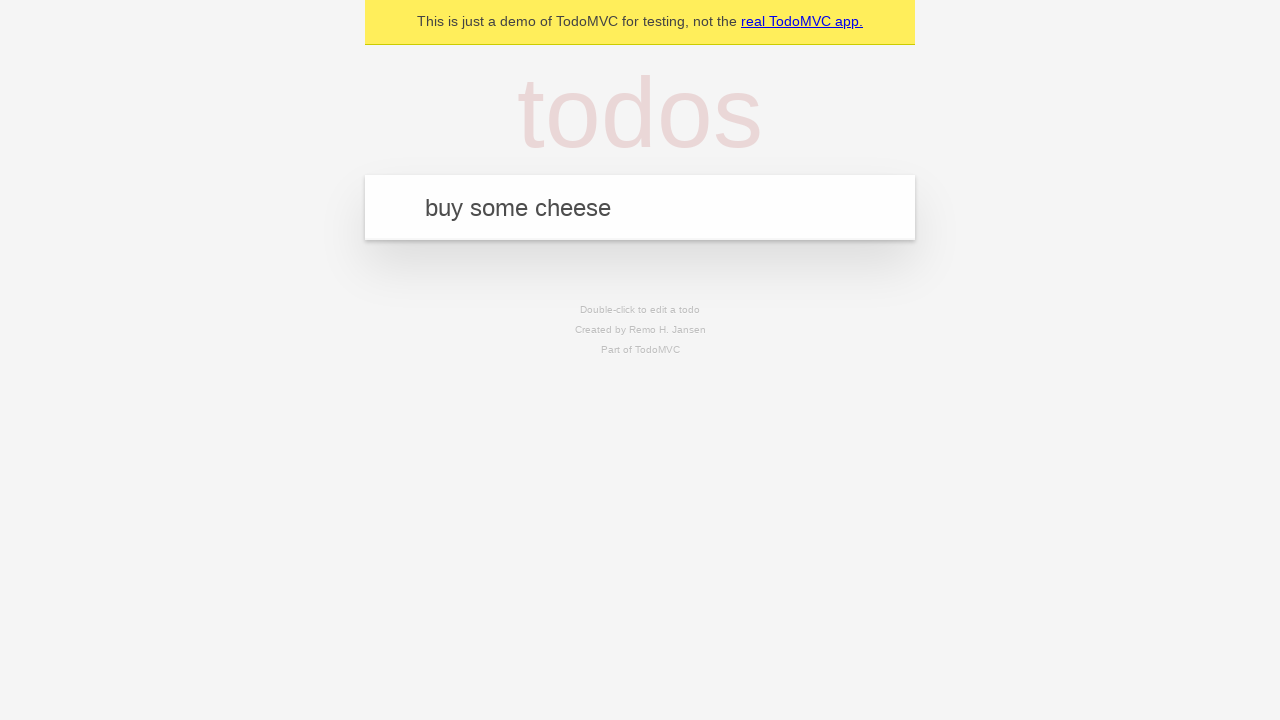

Pressed Enter to create first todo item on internal:attr=[placeholder="What needs to be done?"i]
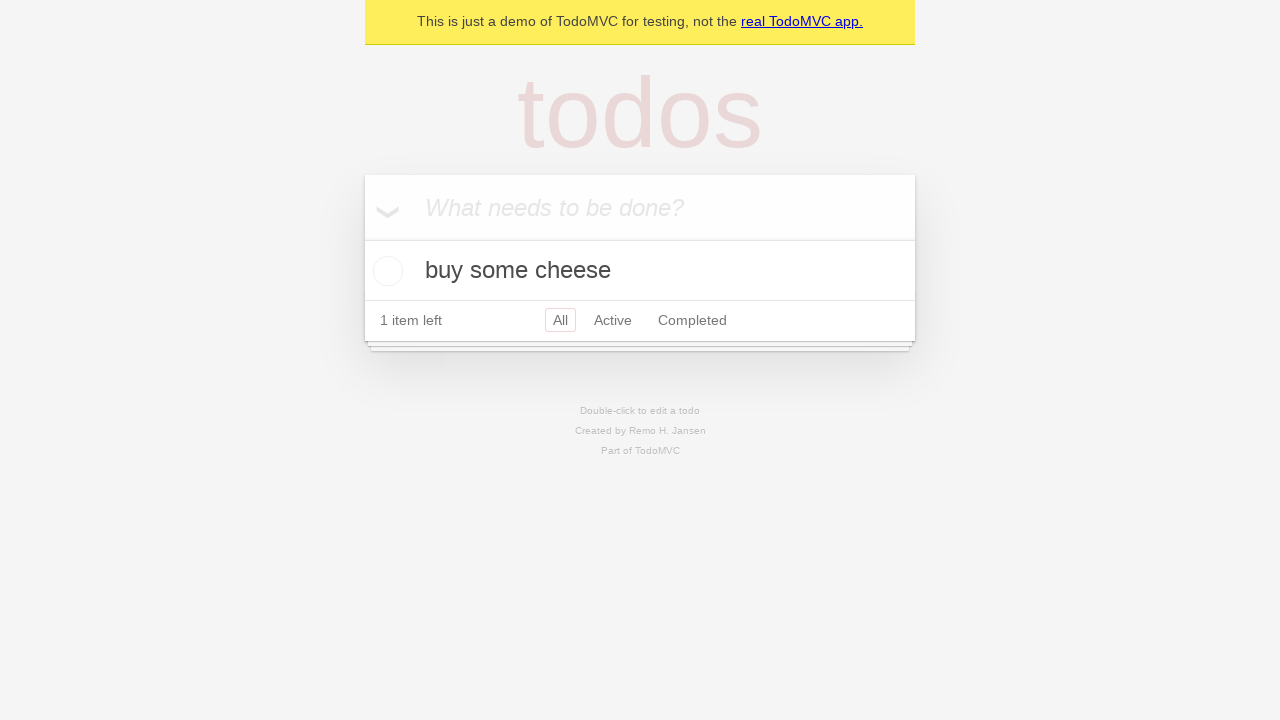

Filled todo input with 'feed the cat' on internal:attr=[placeholder="What needs to be done?"i]
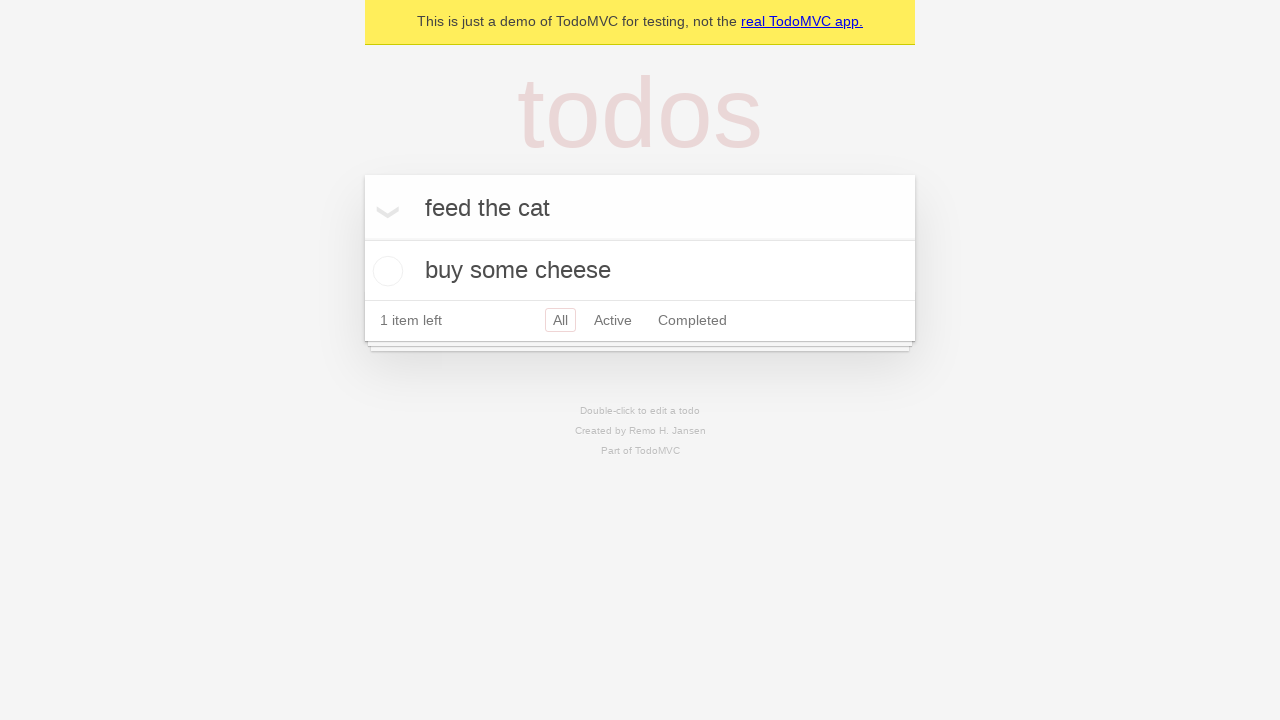

Pressed Enter to create second todo item on internal:attr=[placeholder="What needs to be done?"i]
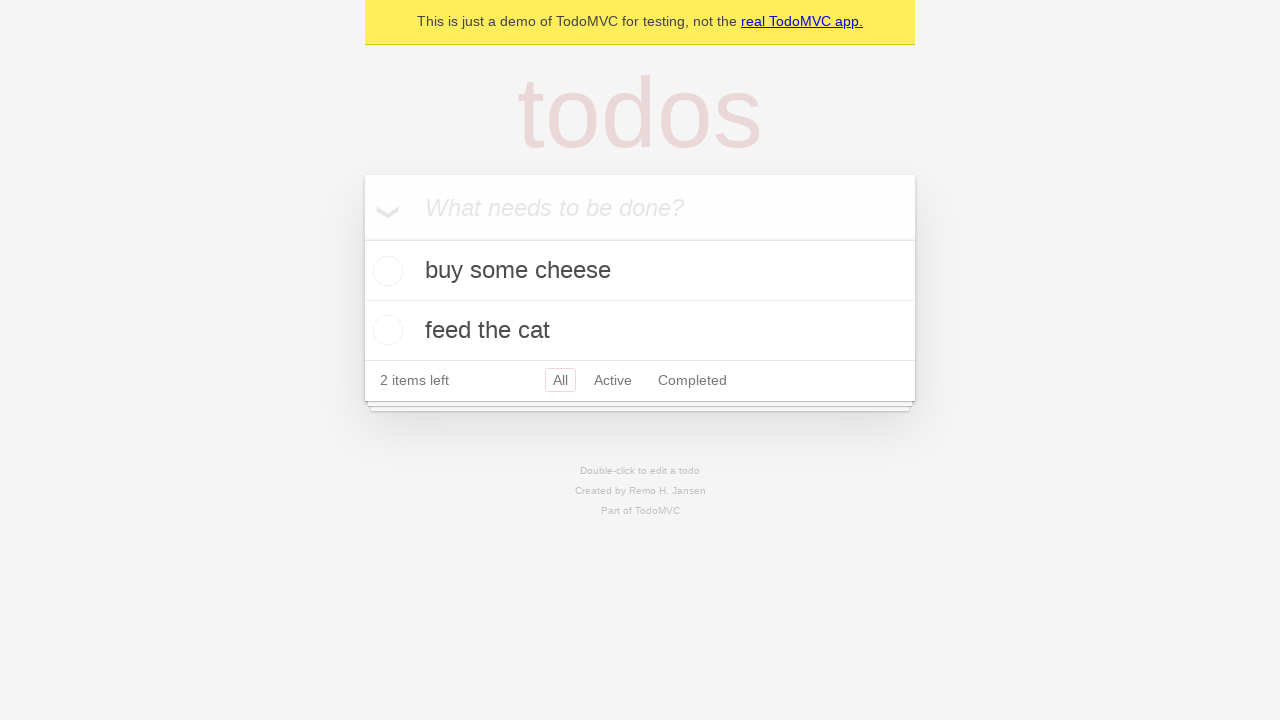

Checked the checkbox for first todo item to mark as complete at (385, 271) on internal:testid=[data-testid="todo-item"s] >> nth=0 >> internal:role=checkbox
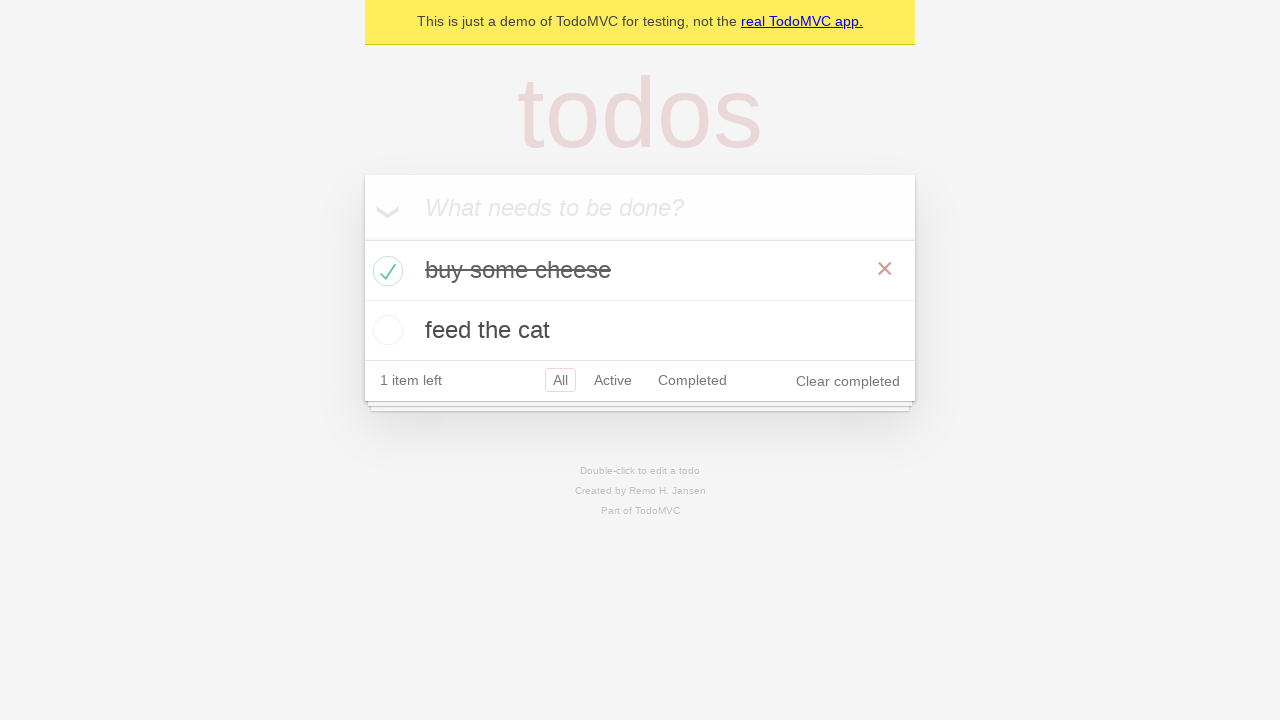

Unchecked the checkbox for first todo item to mark as incomplete at (385, 271) on internal:testid=[data-testid="todo-item"s] >> nth=0 >> internal:role=checkbox
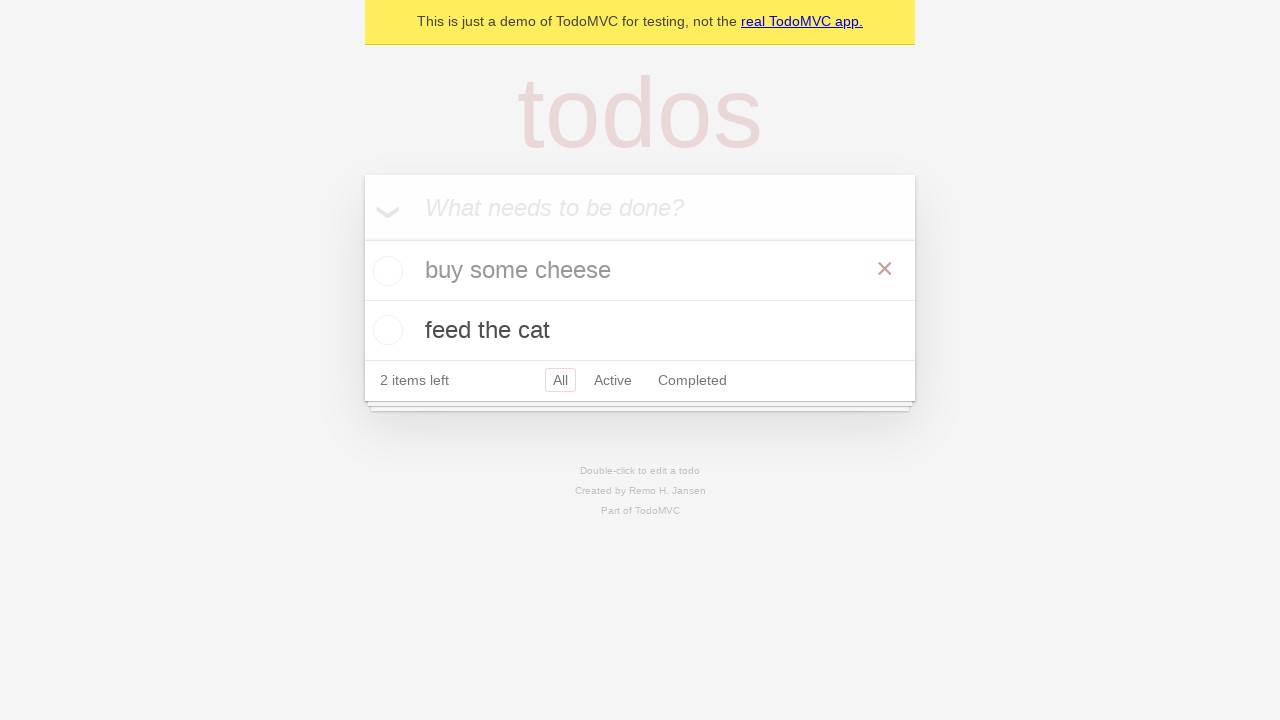

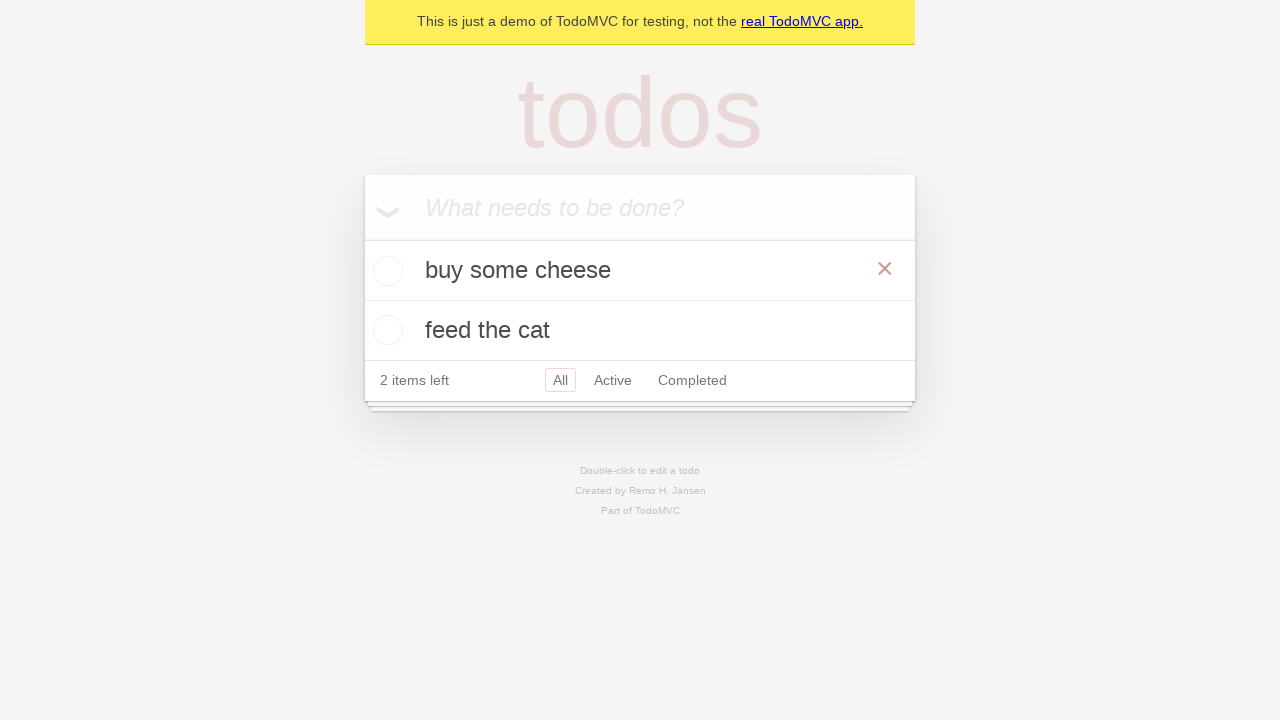